Navigates to Team page and verifies the names of the website creators

Starting URL: http://www.99-bottles-of-beer.net/

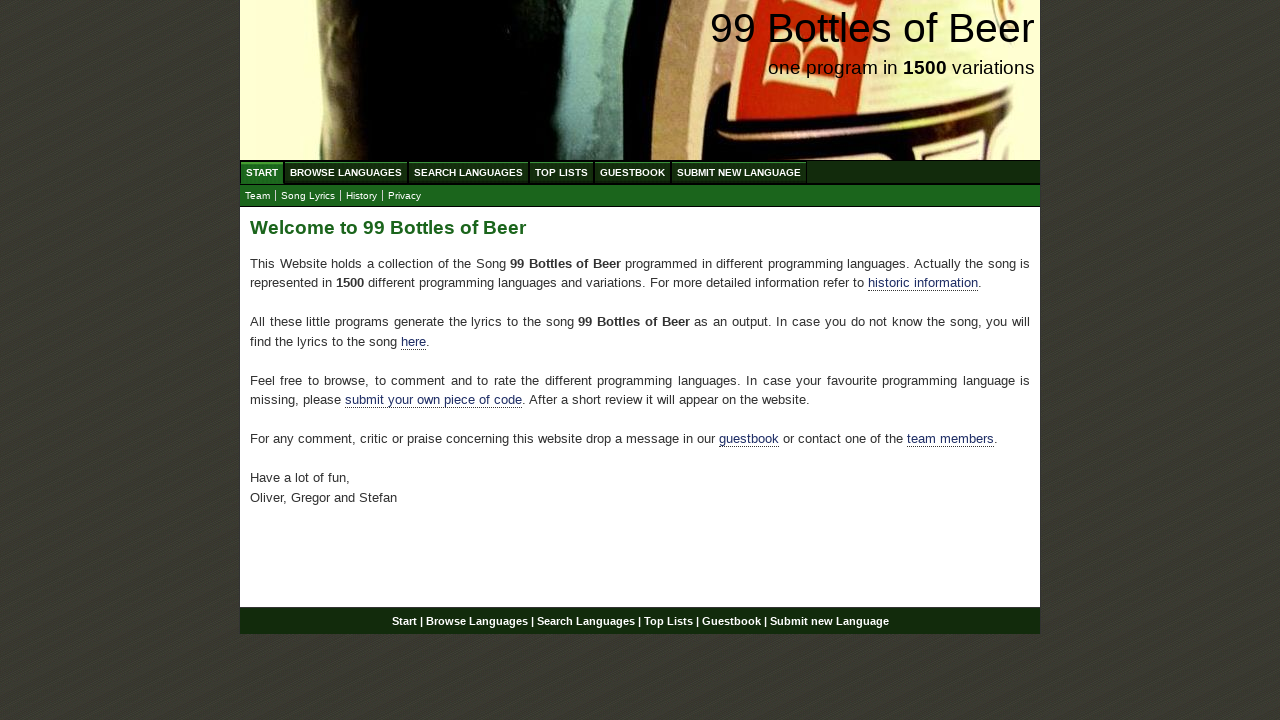

Clicked on Team link to navigate to Team page at (258, 196) on xpath=//a[@href='team.html']
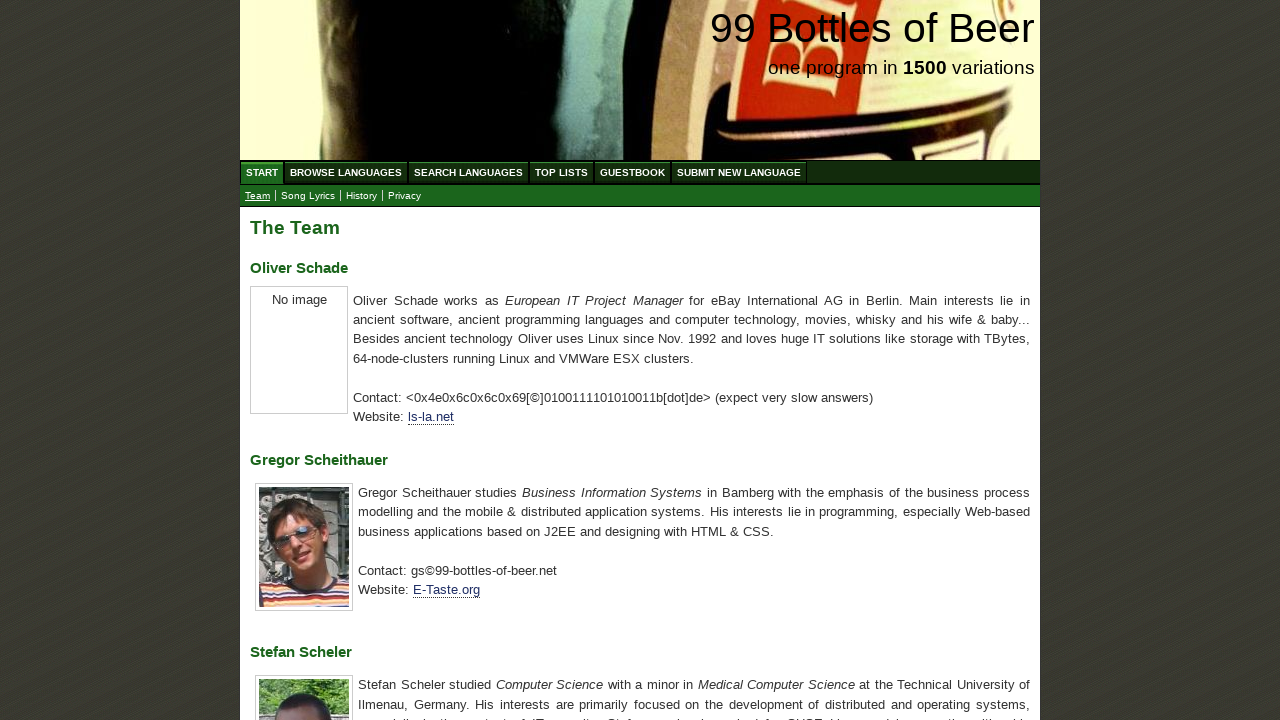

Located first creator name element (Oliver Schade)
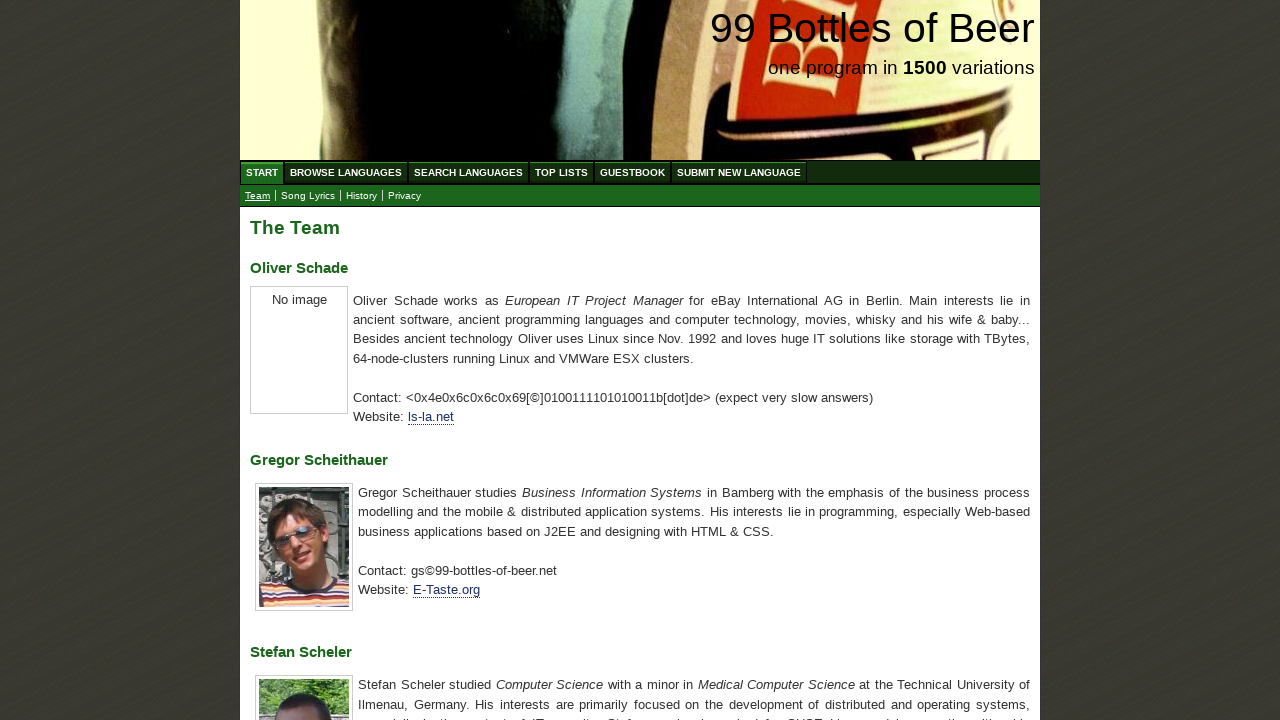

Verified first creator name is 'Oliver Schade'
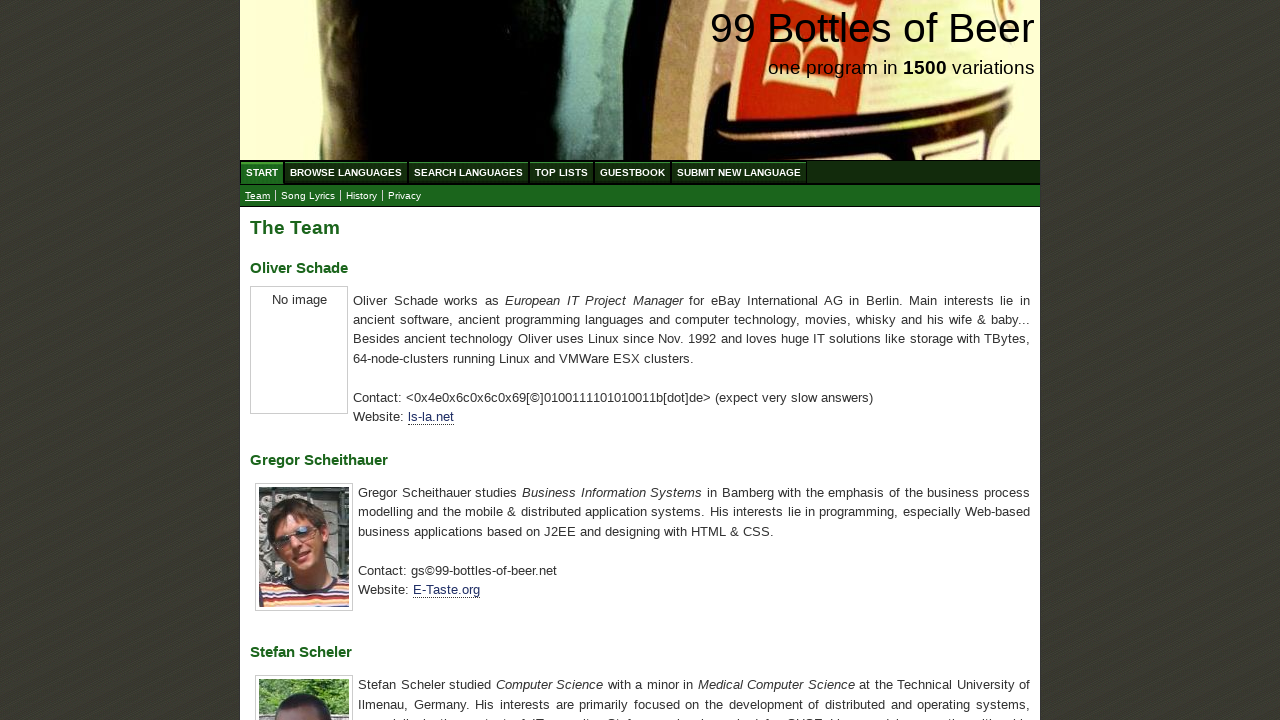

Located second creator name element (Gregor Scheithauer)
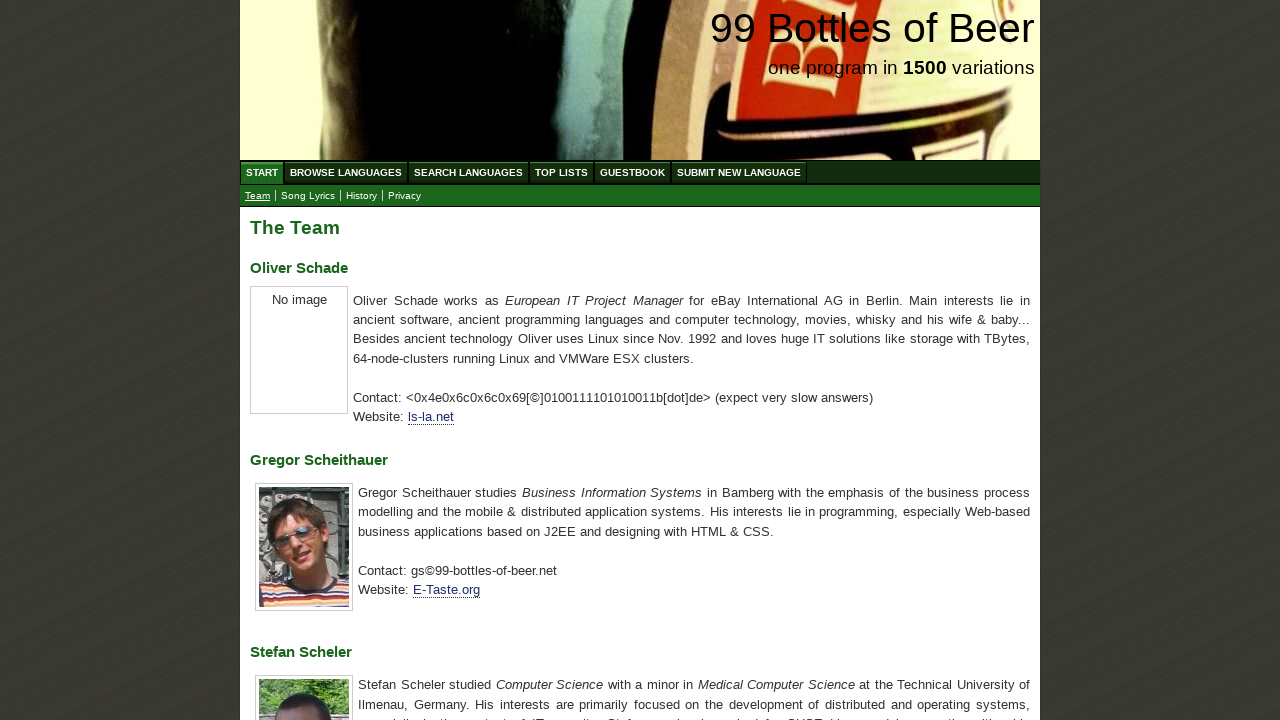

Verified second creator name is 'Gregor Scheithauer'
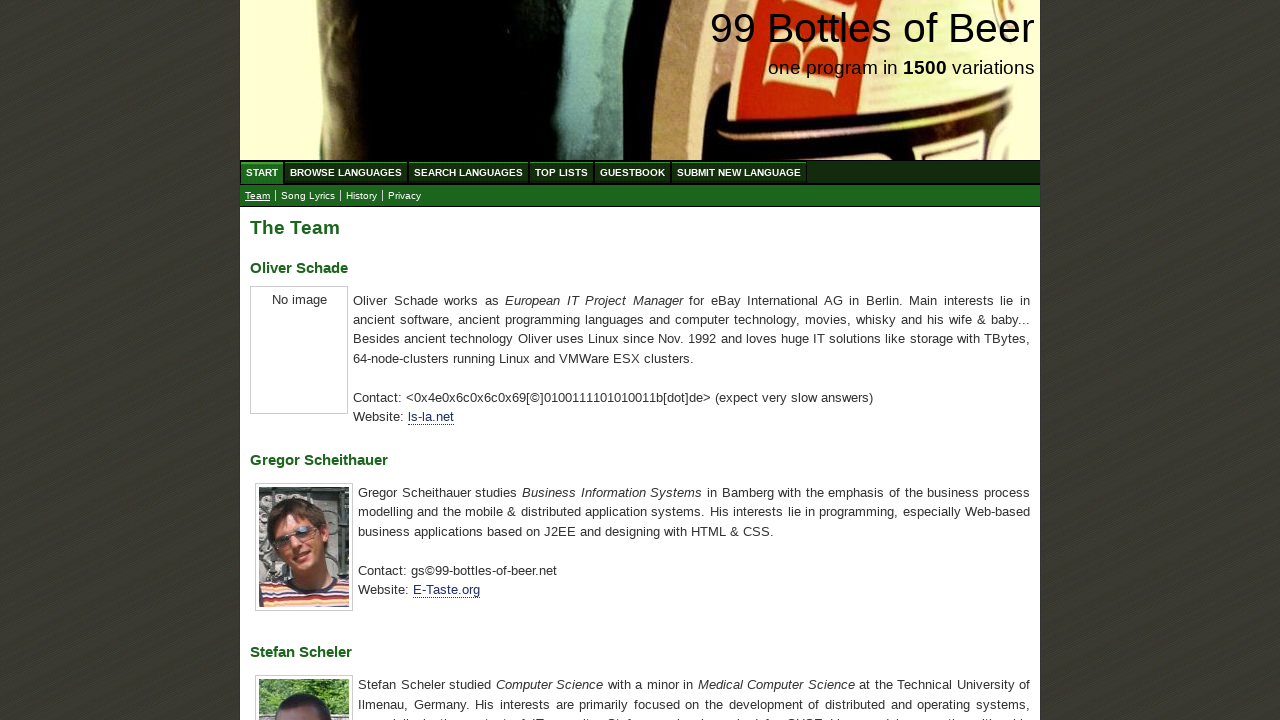

Located third creator name element (Stefan Scheler)
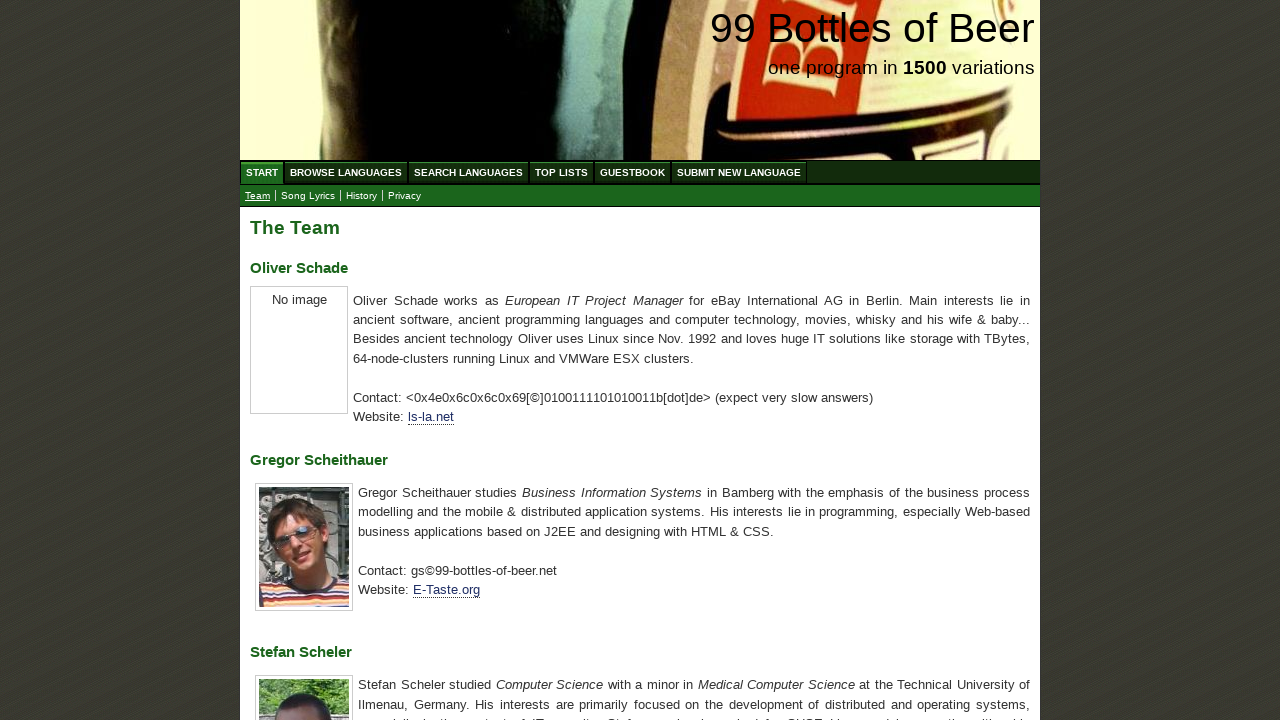

Verified third creator name is 'Stefan Scheler'
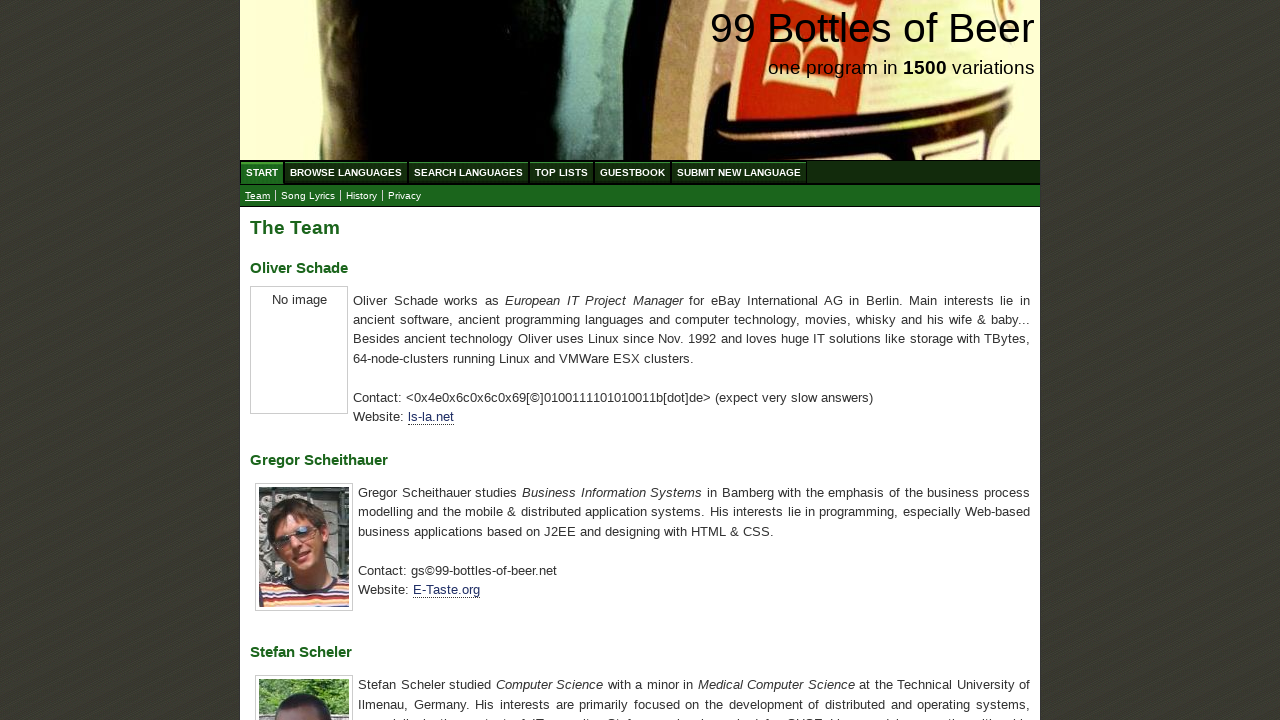

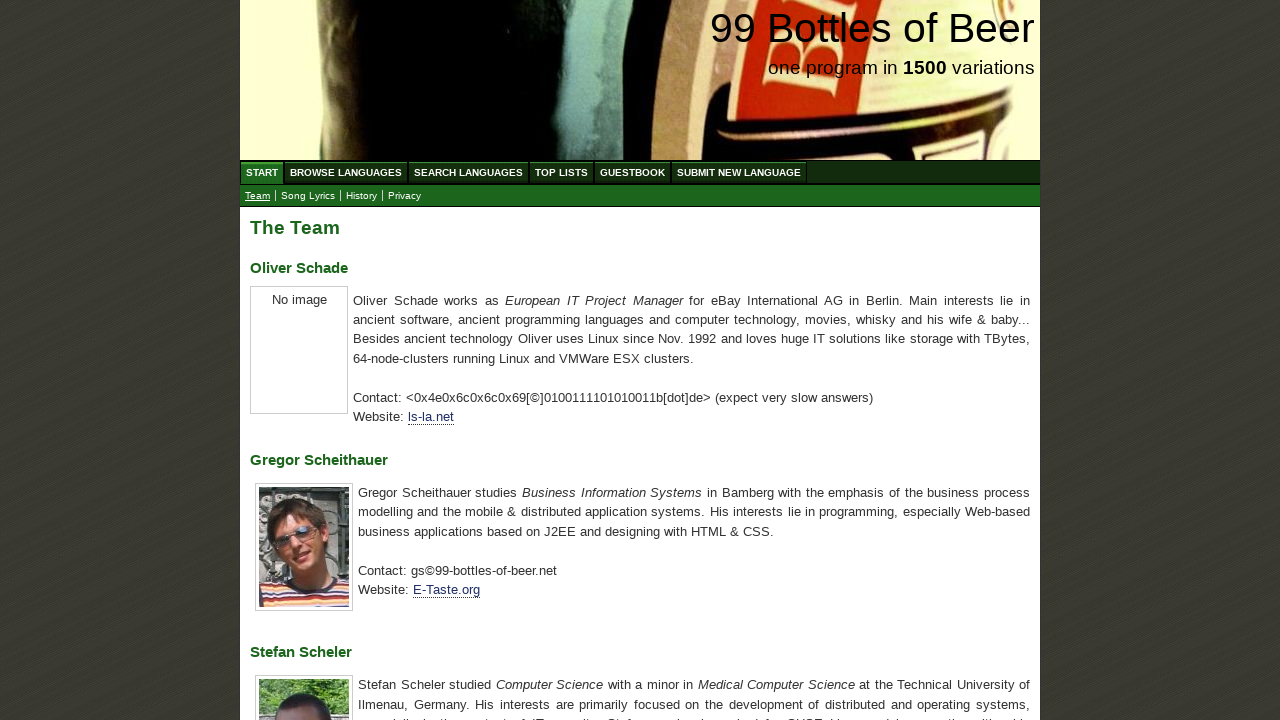